Ensures both checkboxes are checked by clicking them if they are not already selected

Starting URL: https://the-internet.herokuapp.com/checkboxes

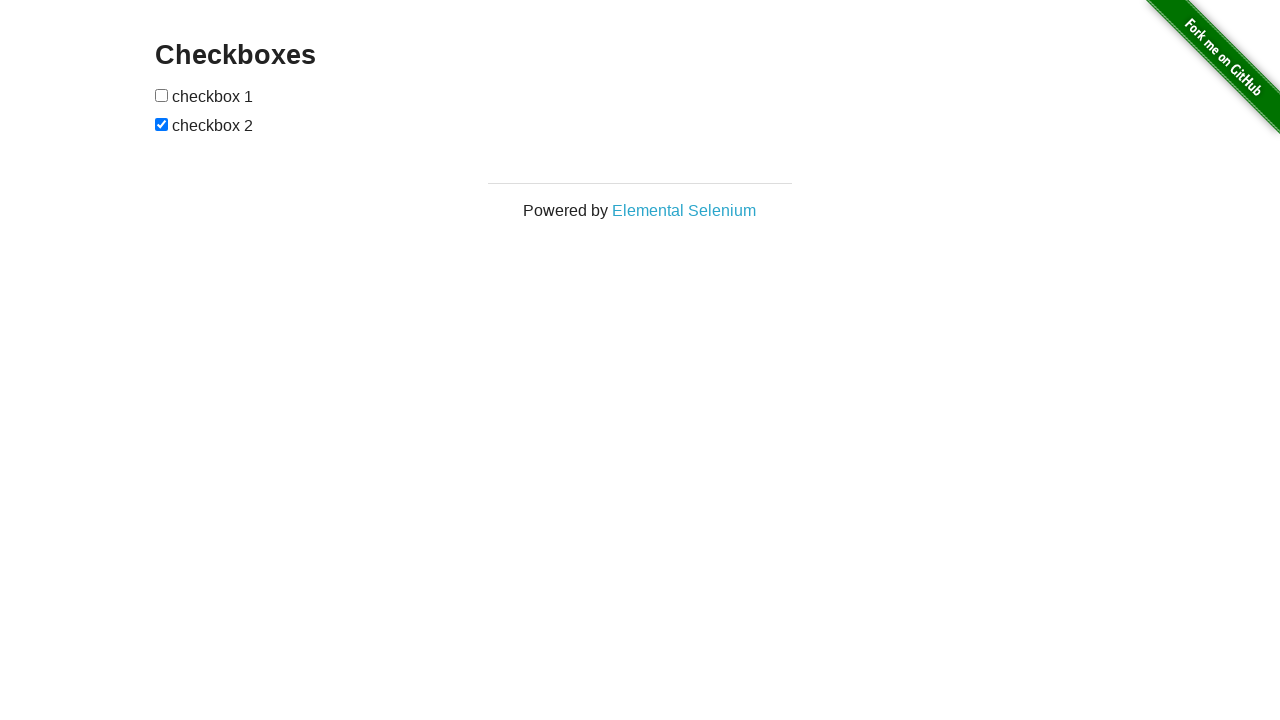

Located first checkbox element
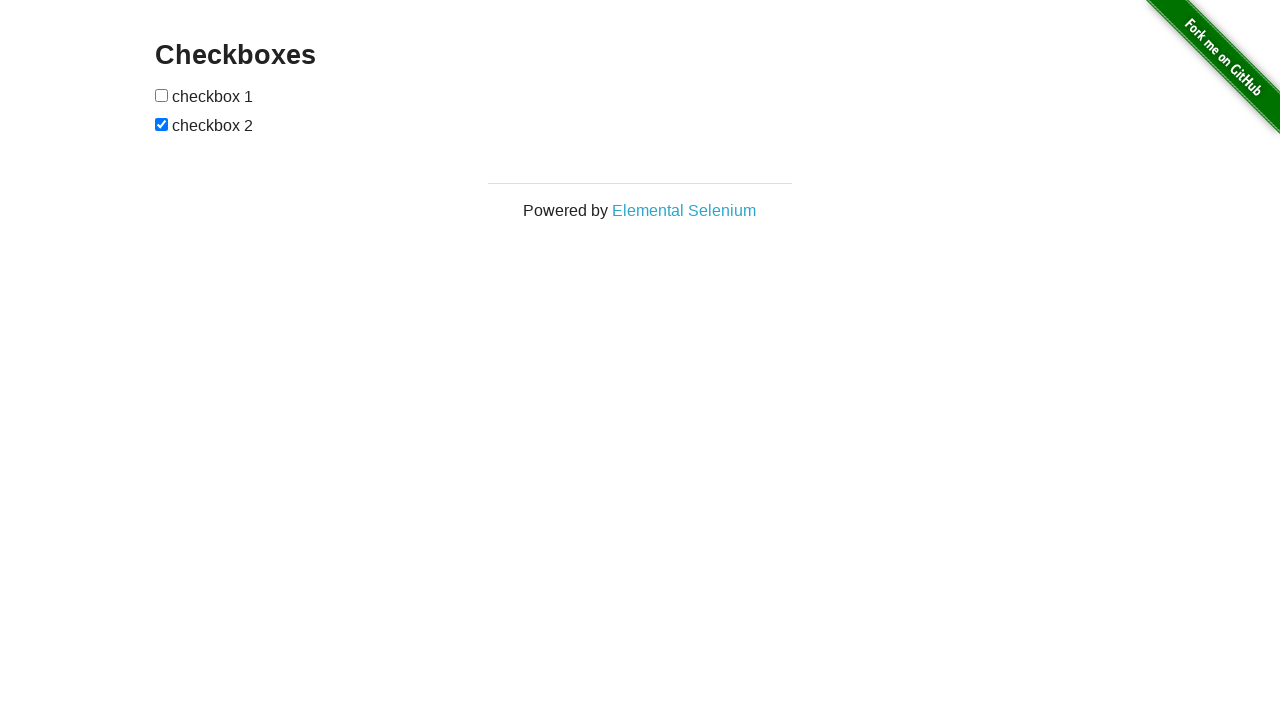

Located second checkbox element
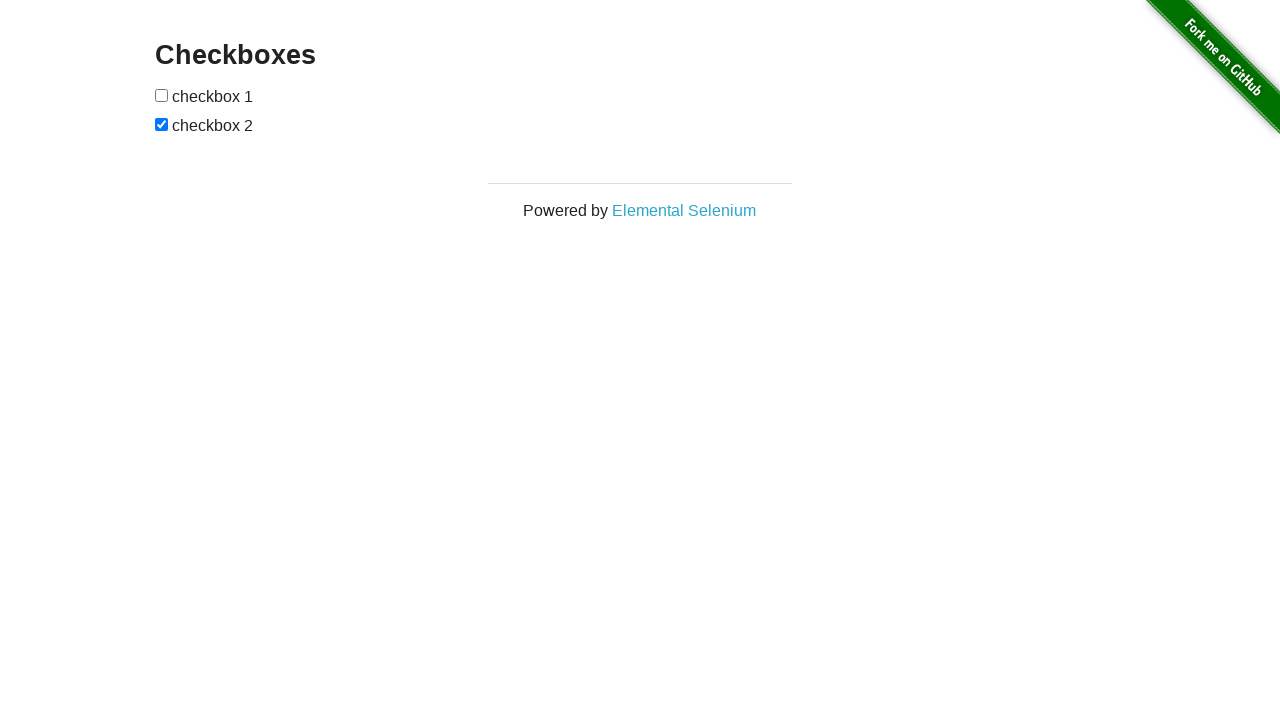

Checked first checkbox status
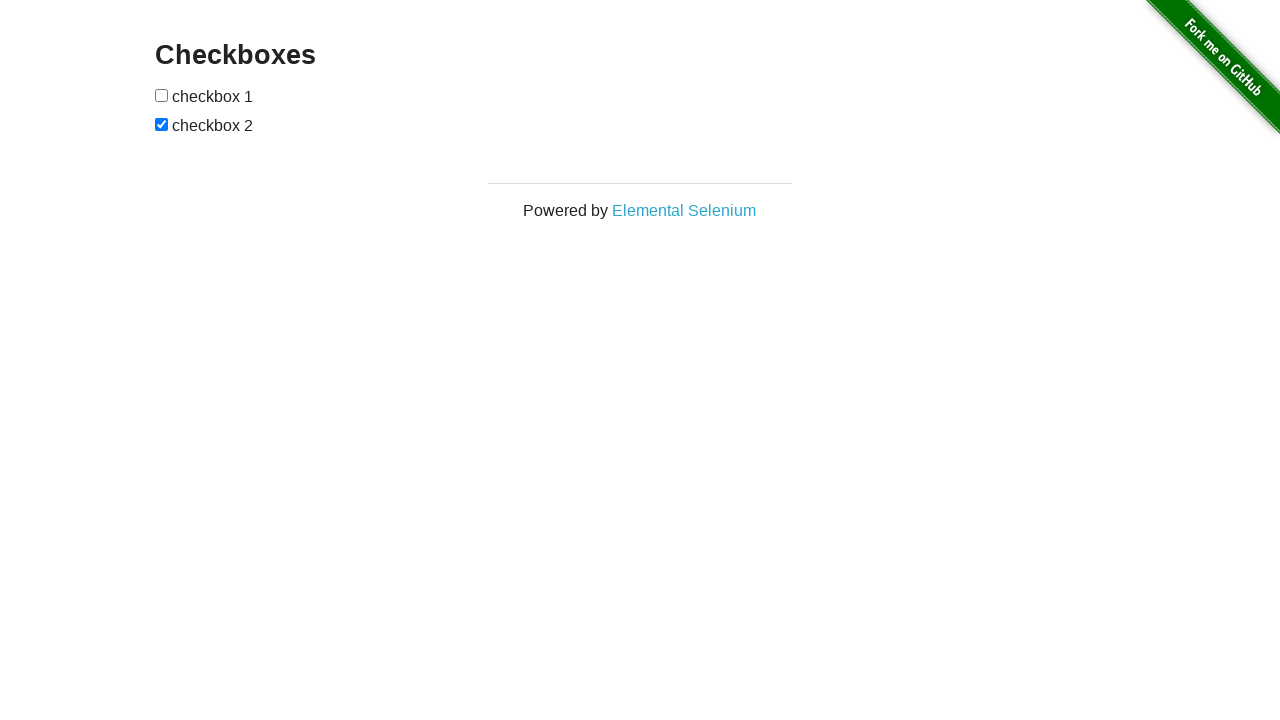

Clicked first checkbox to check it at (162, 95) on xpath=//input[1]
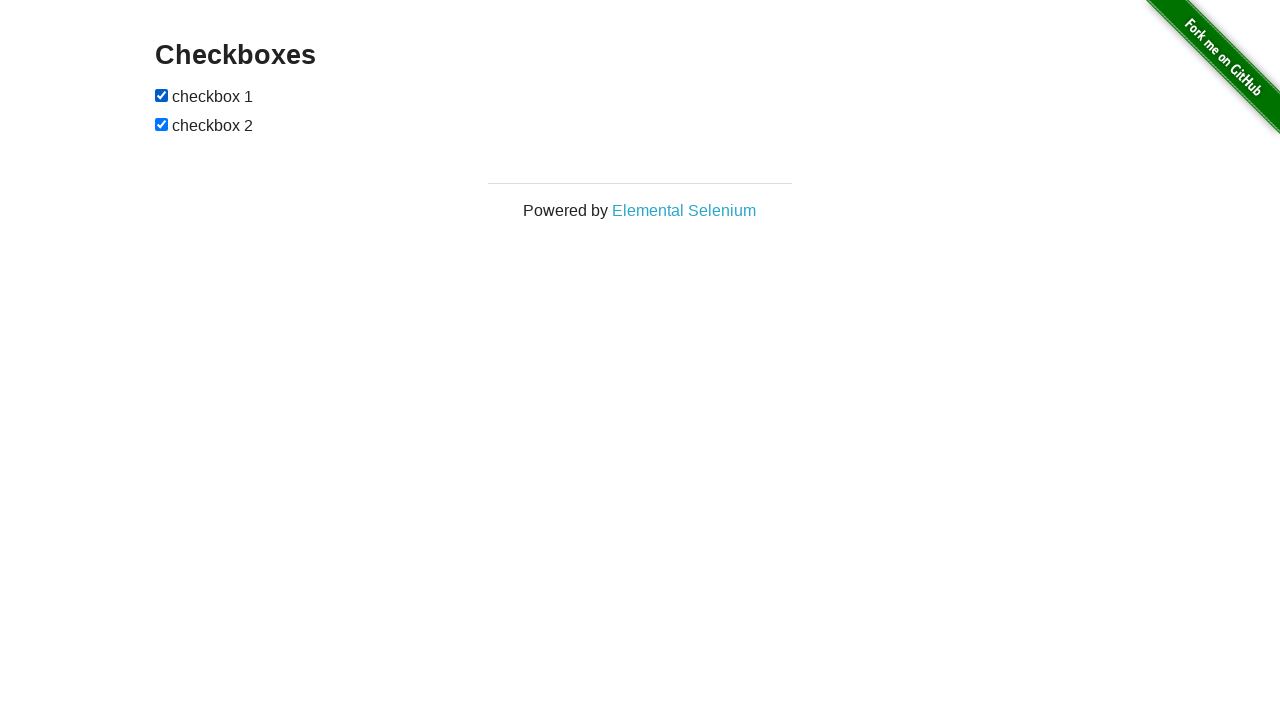

Second checkbox was already checked
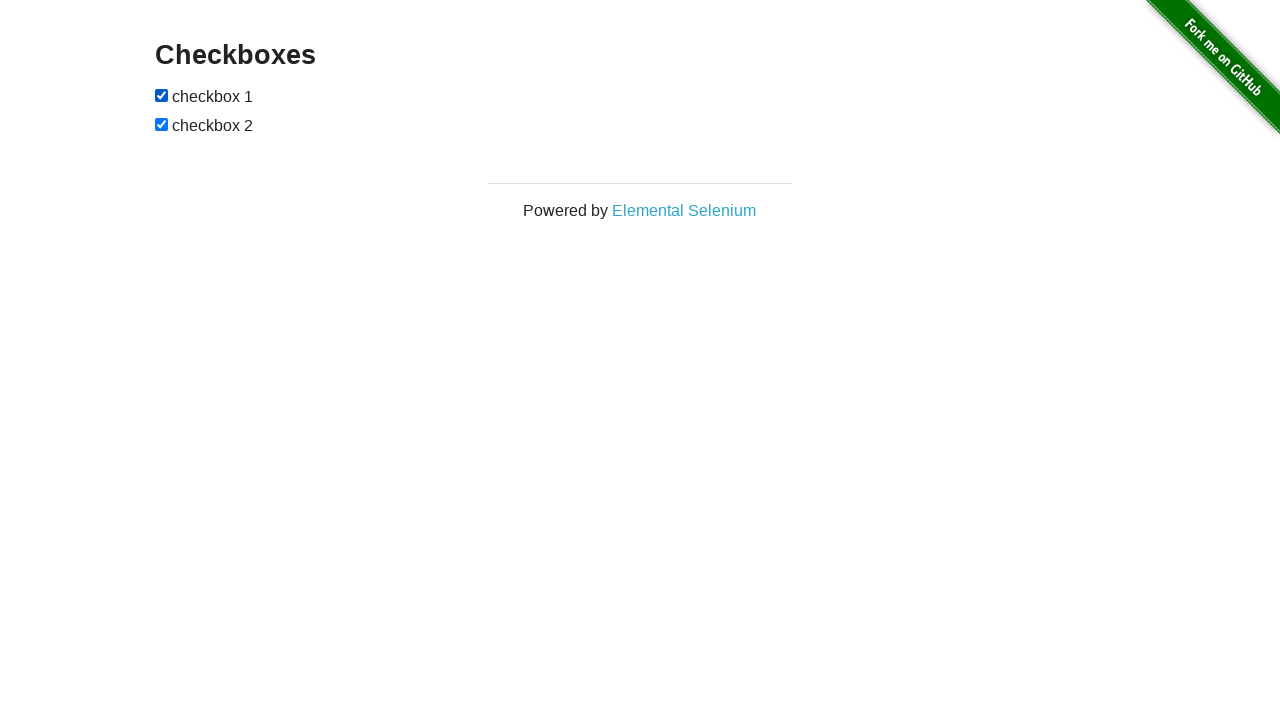

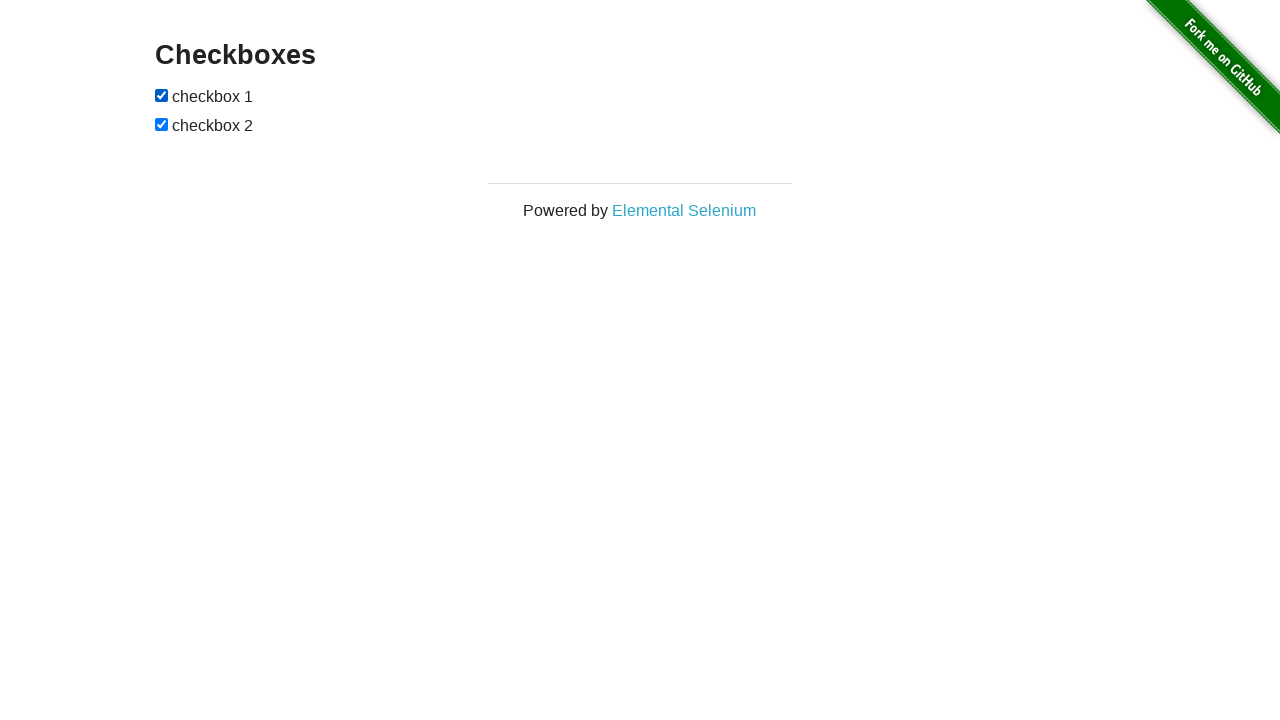